Tests the search functionality by locating the search box and verifying product elements are present on the page

Starting URL: https://www.testotomasyonu.com

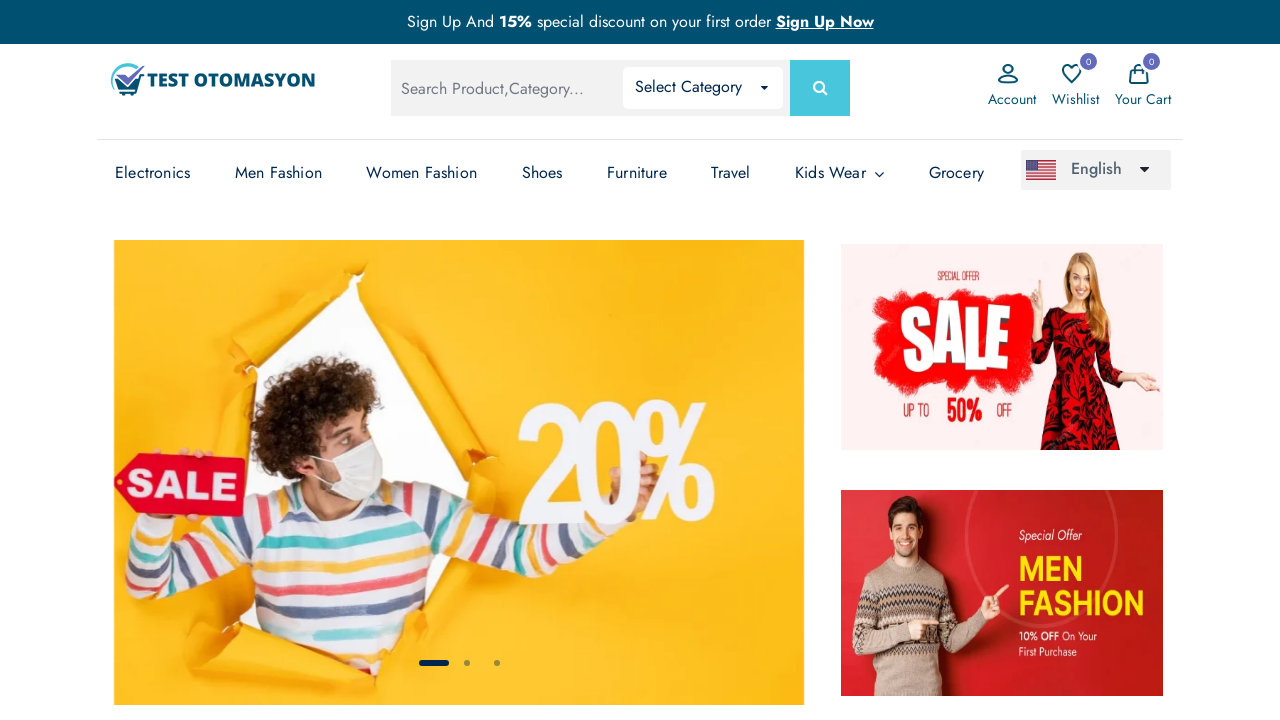

Located the search box element with ID '#global-search'
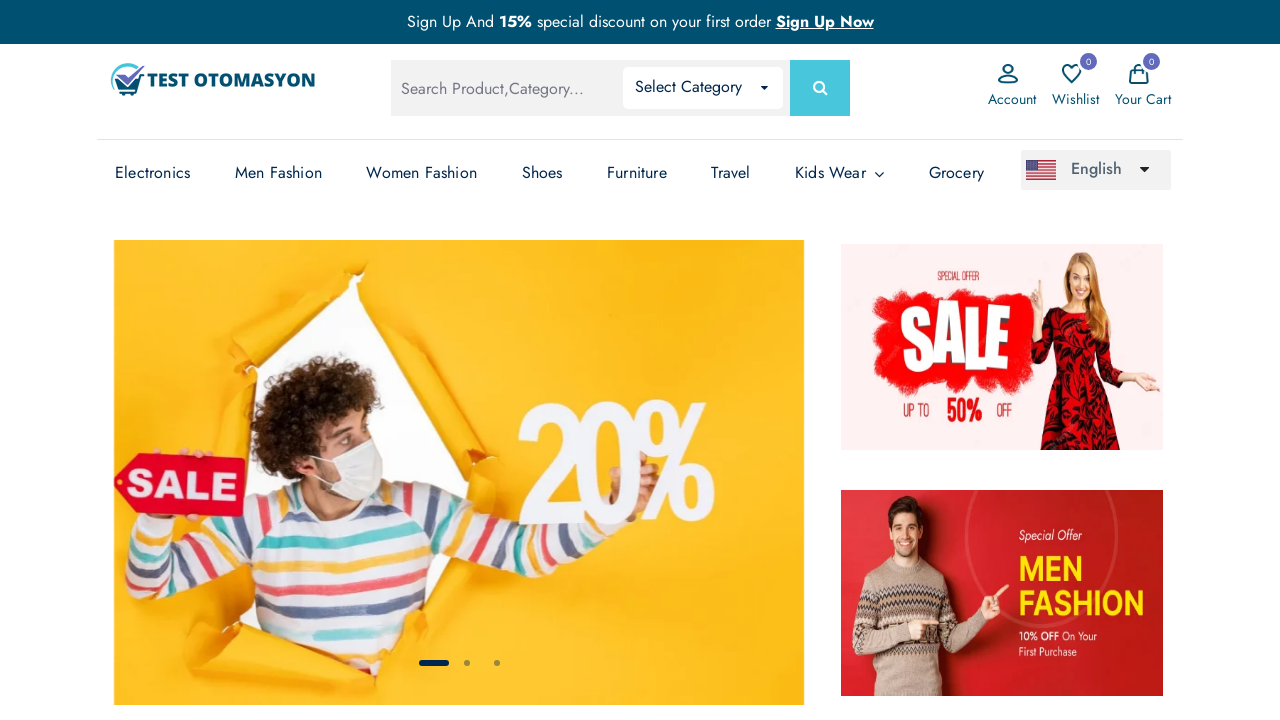

Search box became visible
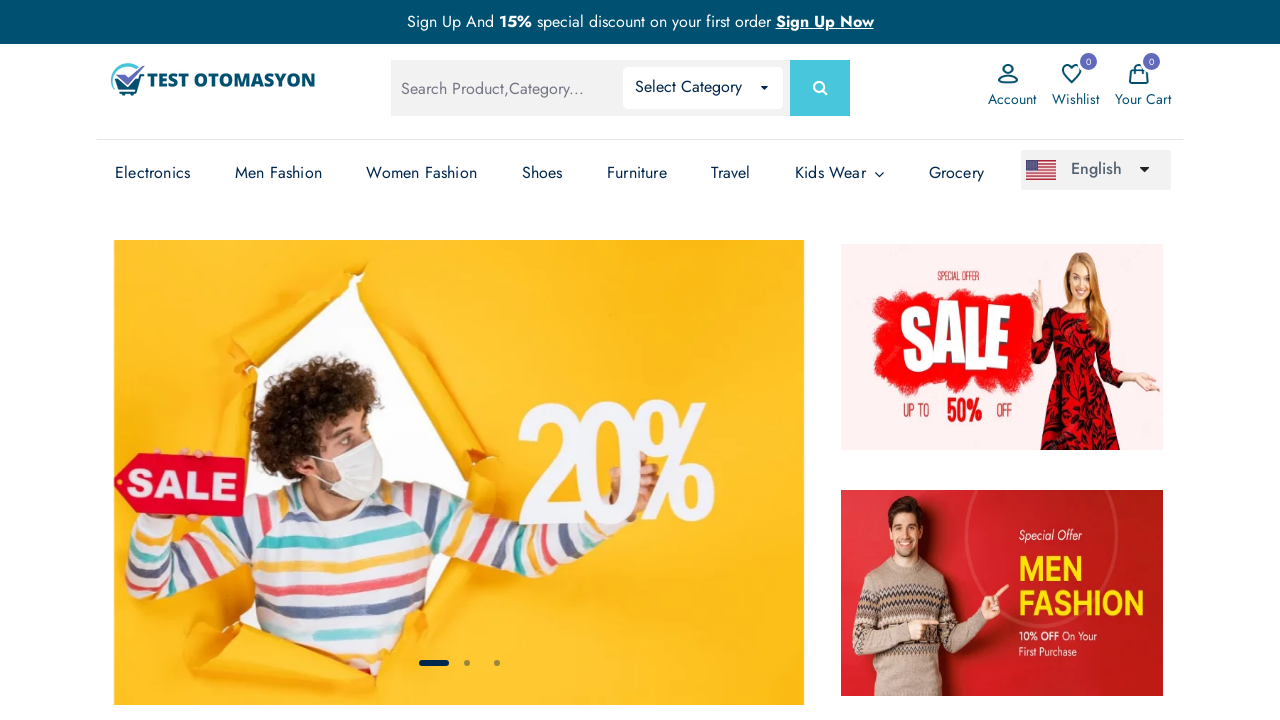

Located product image elements with XPath //*[@*='prod-img']
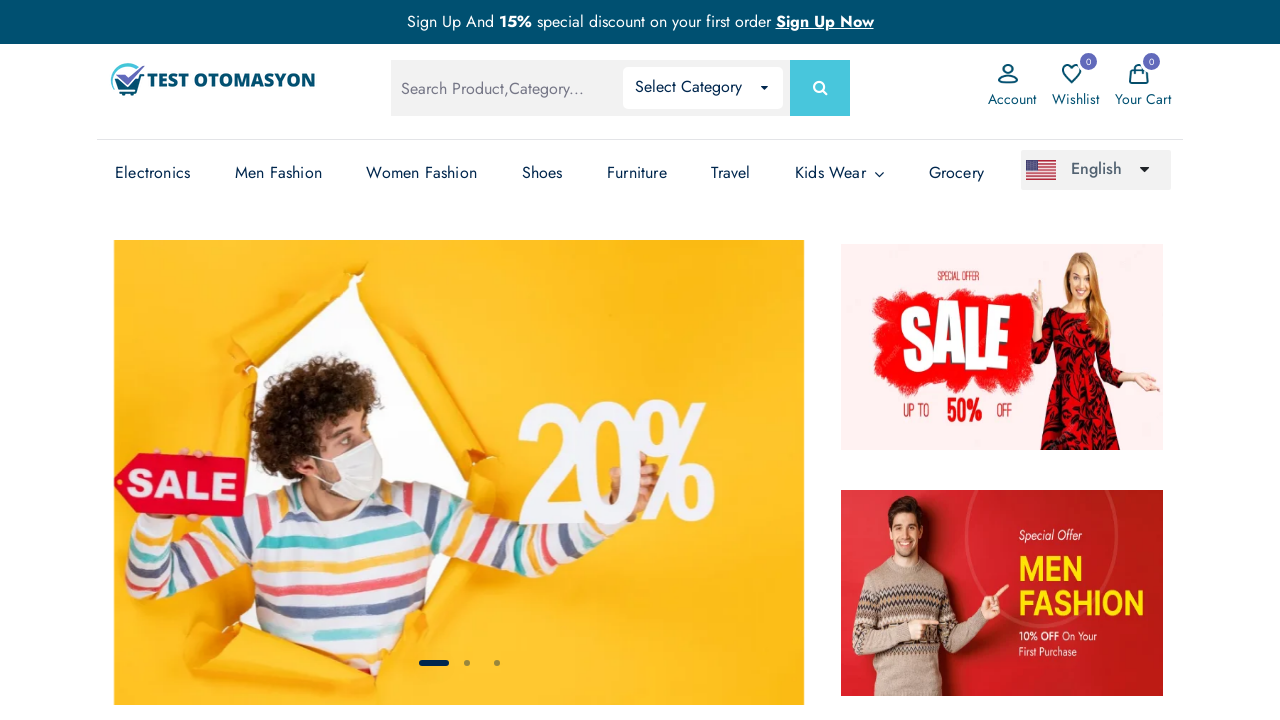

First product image element became visible, confirming products are present on page
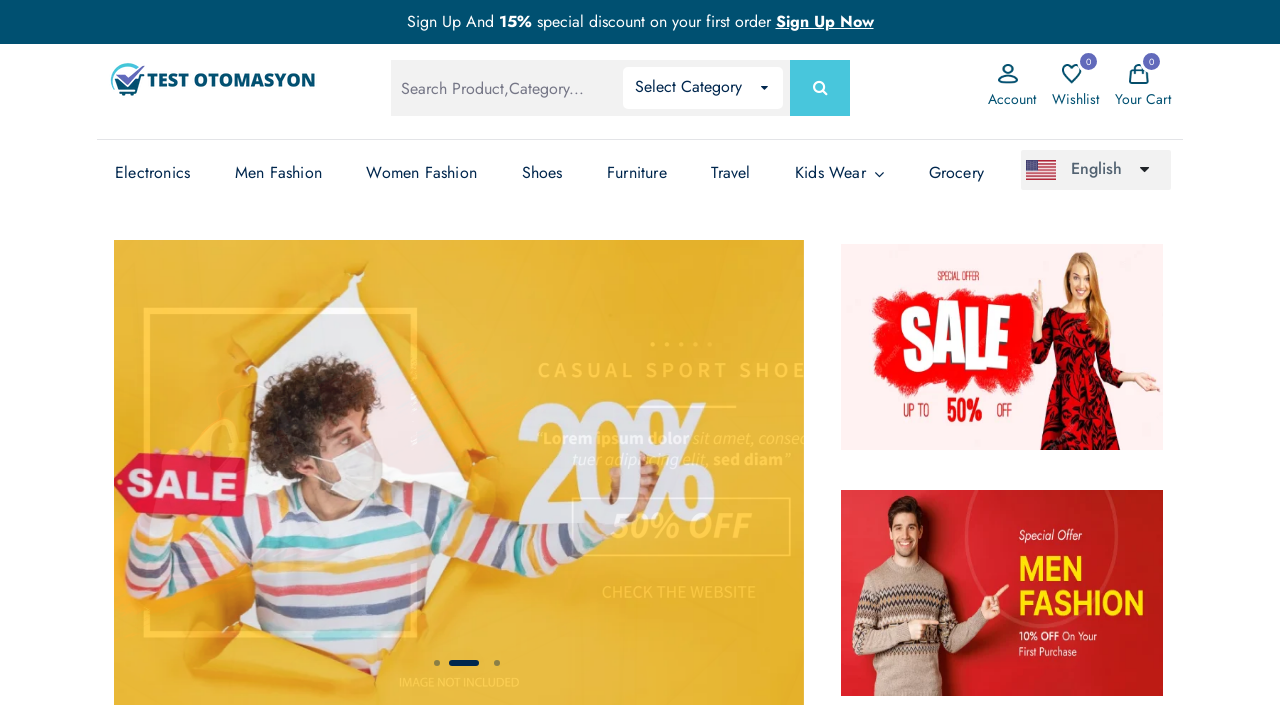

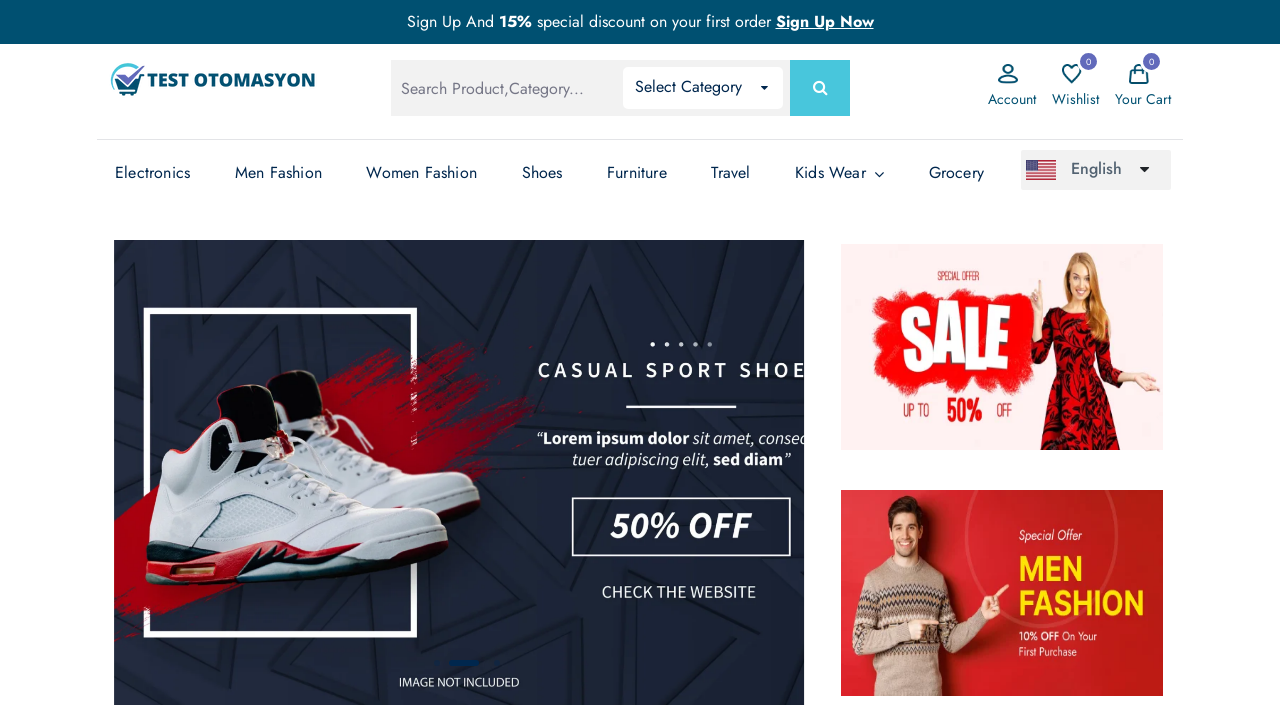